Tests form interaction on a practice automation page by selecting a radio button, choosing a dropdown option, and using an autocomplete field to select a country

Starting URL: https://rahulshettyacademy.com/AutomationPractice/

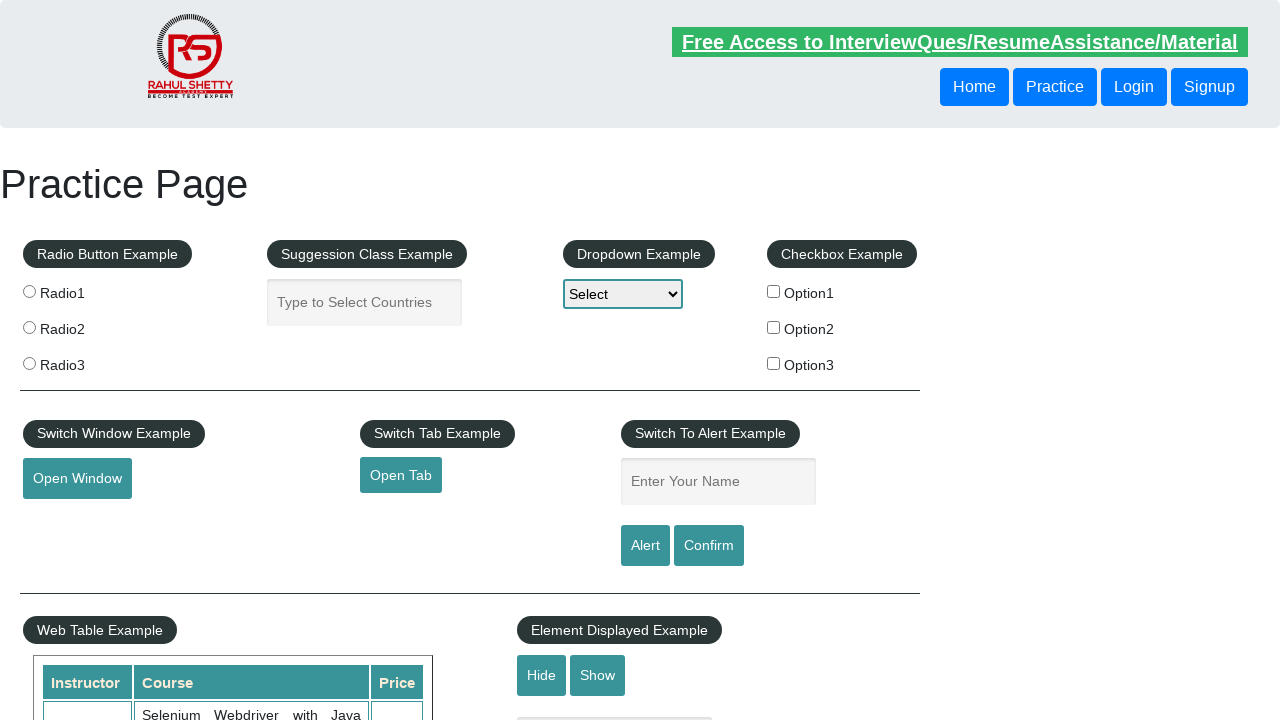

Selected radio button with value 'radio3' at (29, 363) on input[type='radio'][value='radio3']
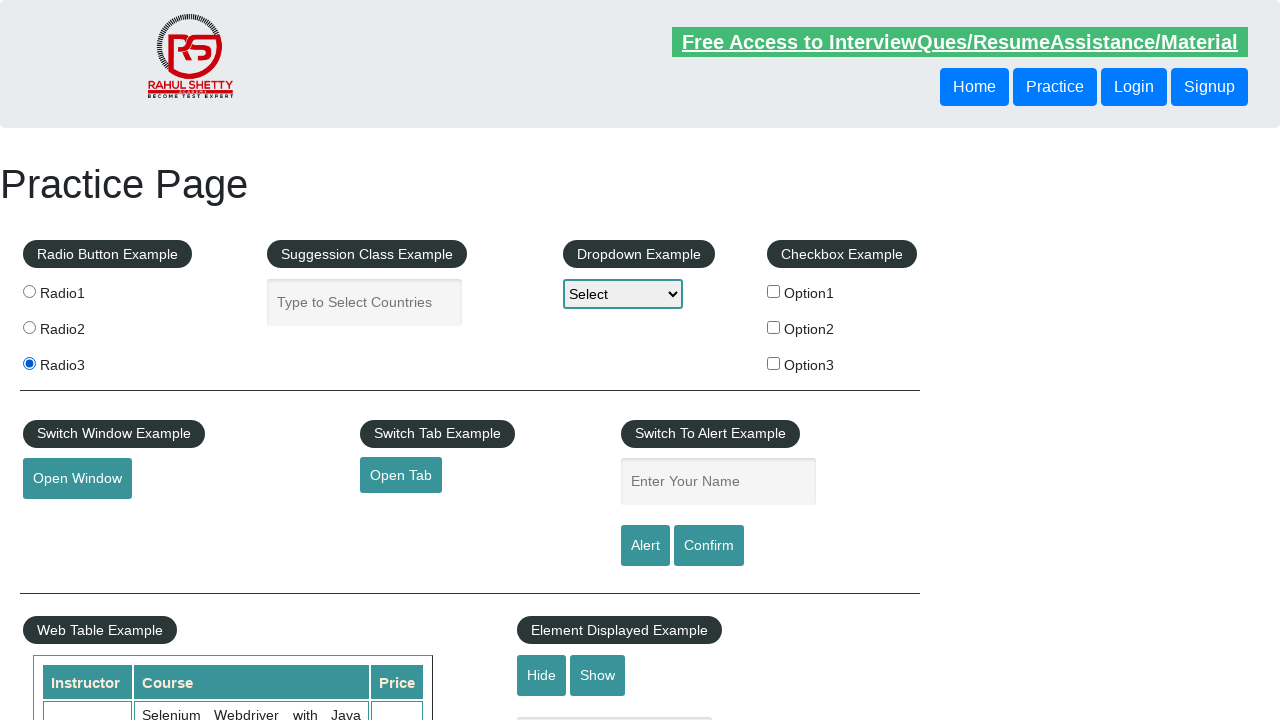

Selected 'option3' from dropdown on #dropdown-class-example
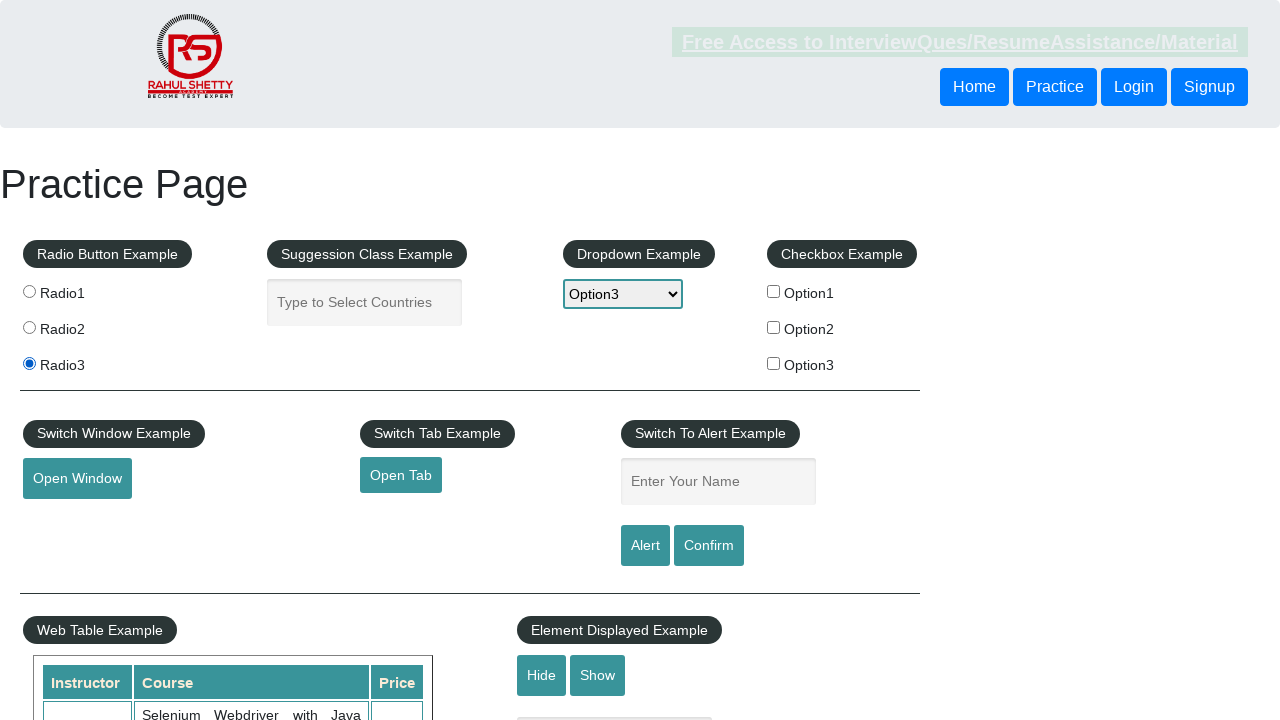

Typed 'ind' in autocomplete field on #autocomplete
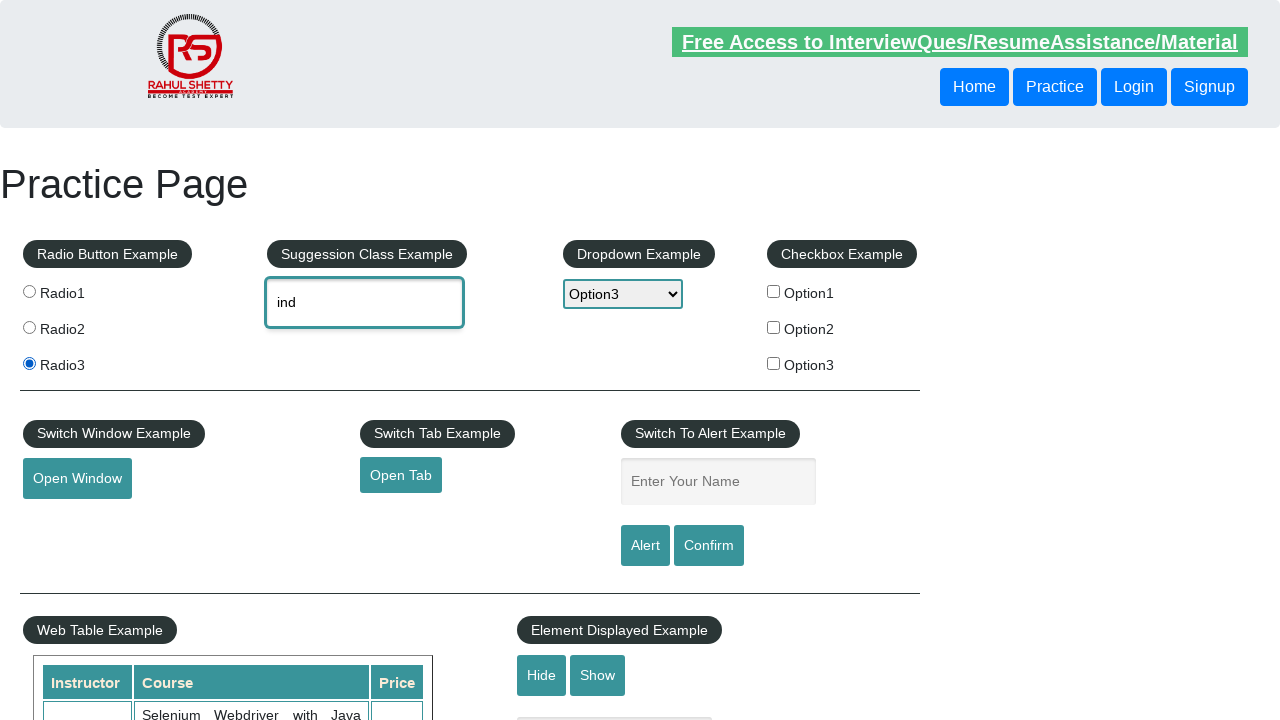

Autocomplete suggestions appeared
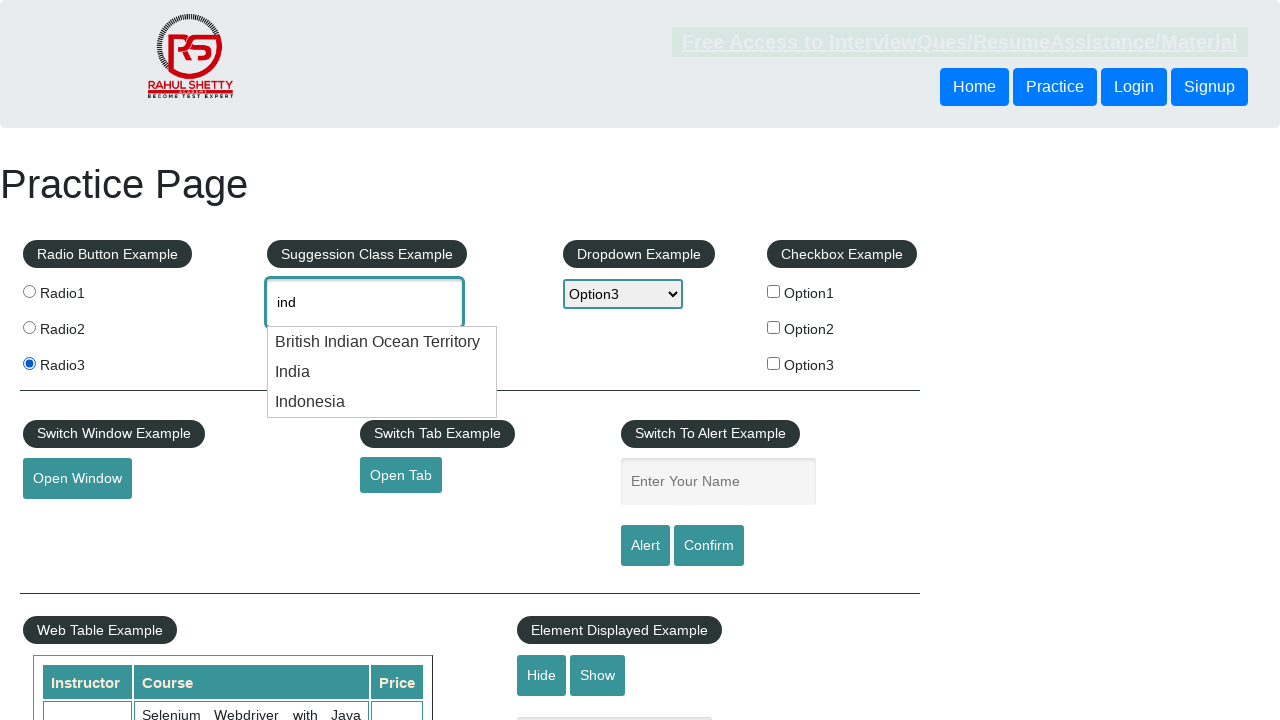

Selected 'India' from autocomplete suggestions at (382, 342) on li.ui-menu-item div:has-text('India')
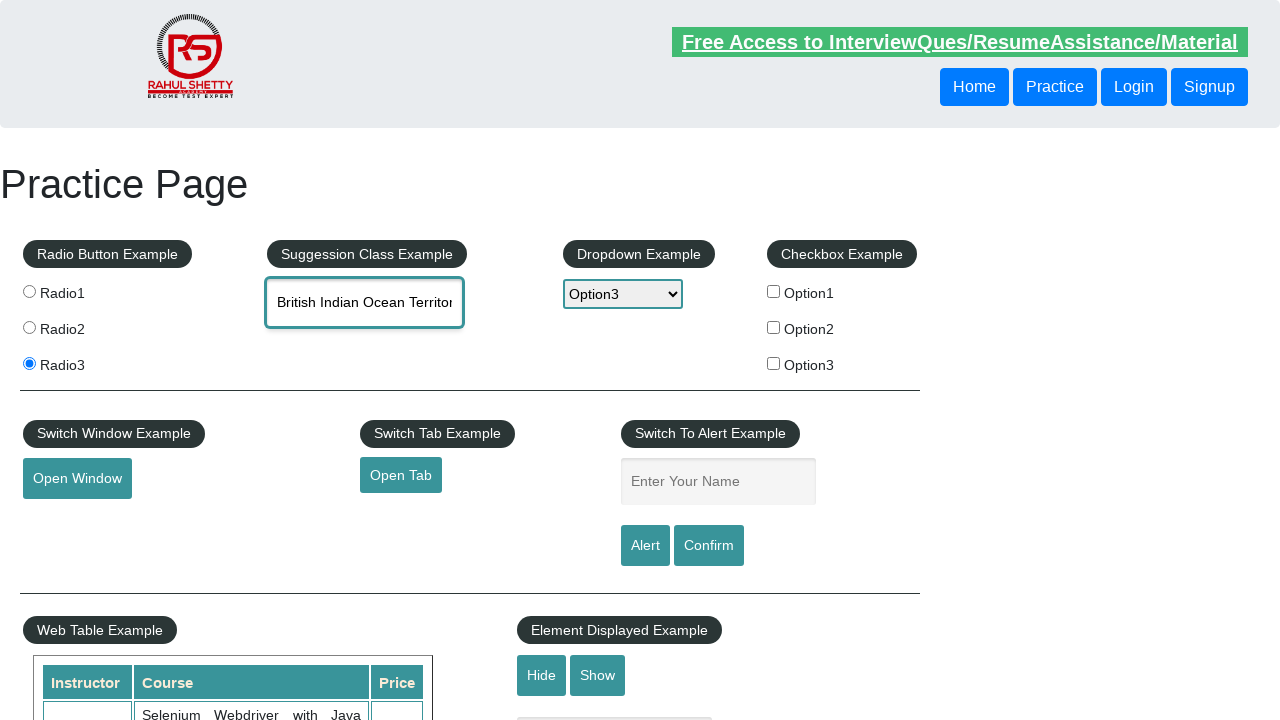

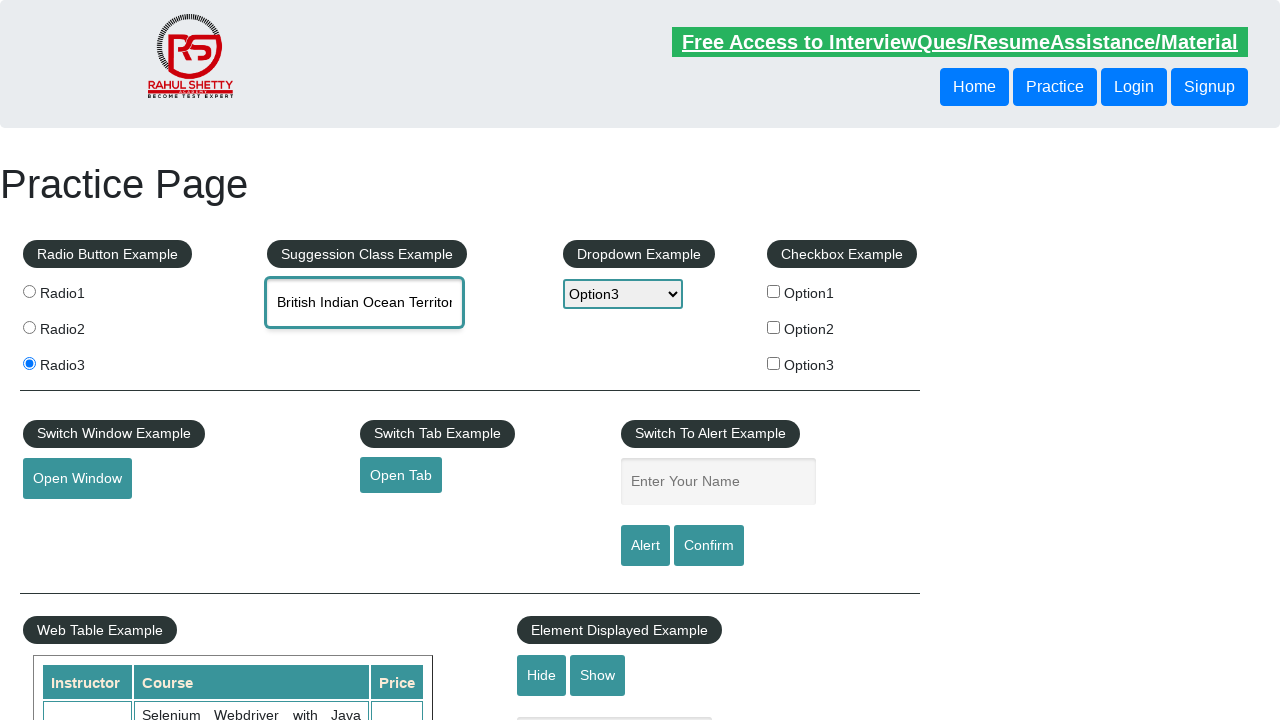